Tests dropdown selection functionality by selecting different options using various methods (index, visible text, value) and verifying the selections

Starting URL: https://demoqa.com/select-menu

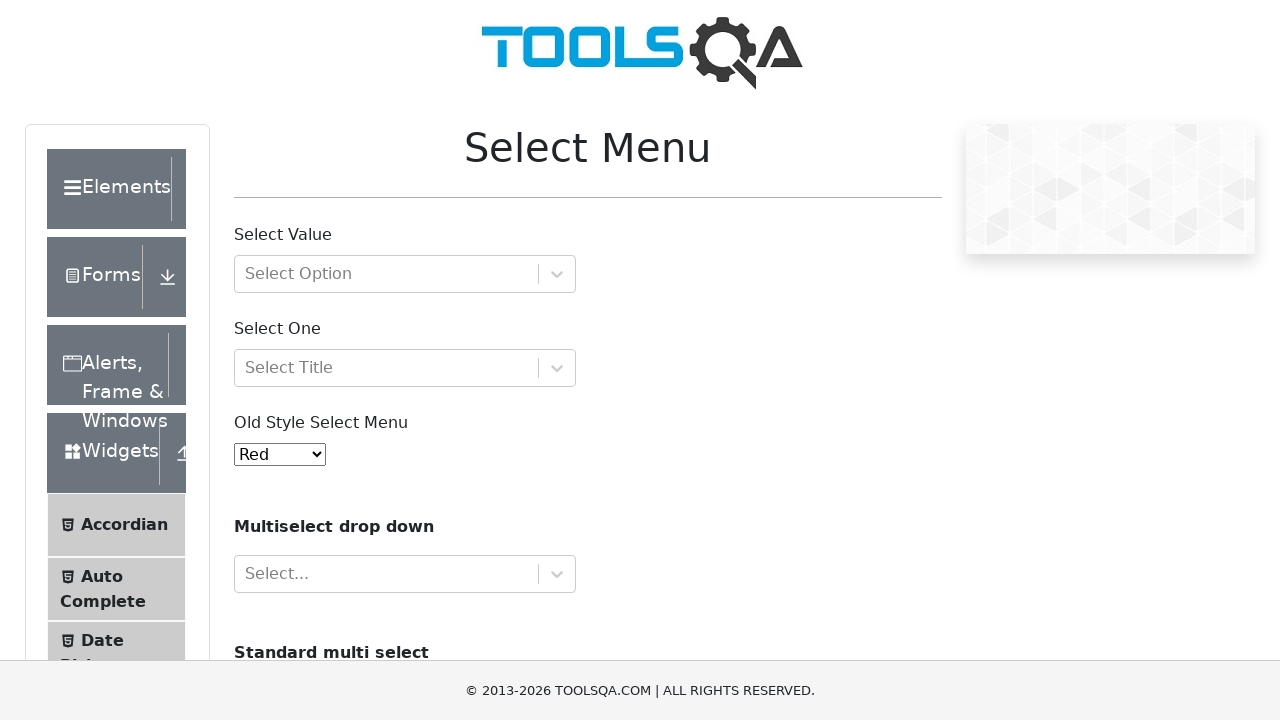

Located old style select menu dropdown
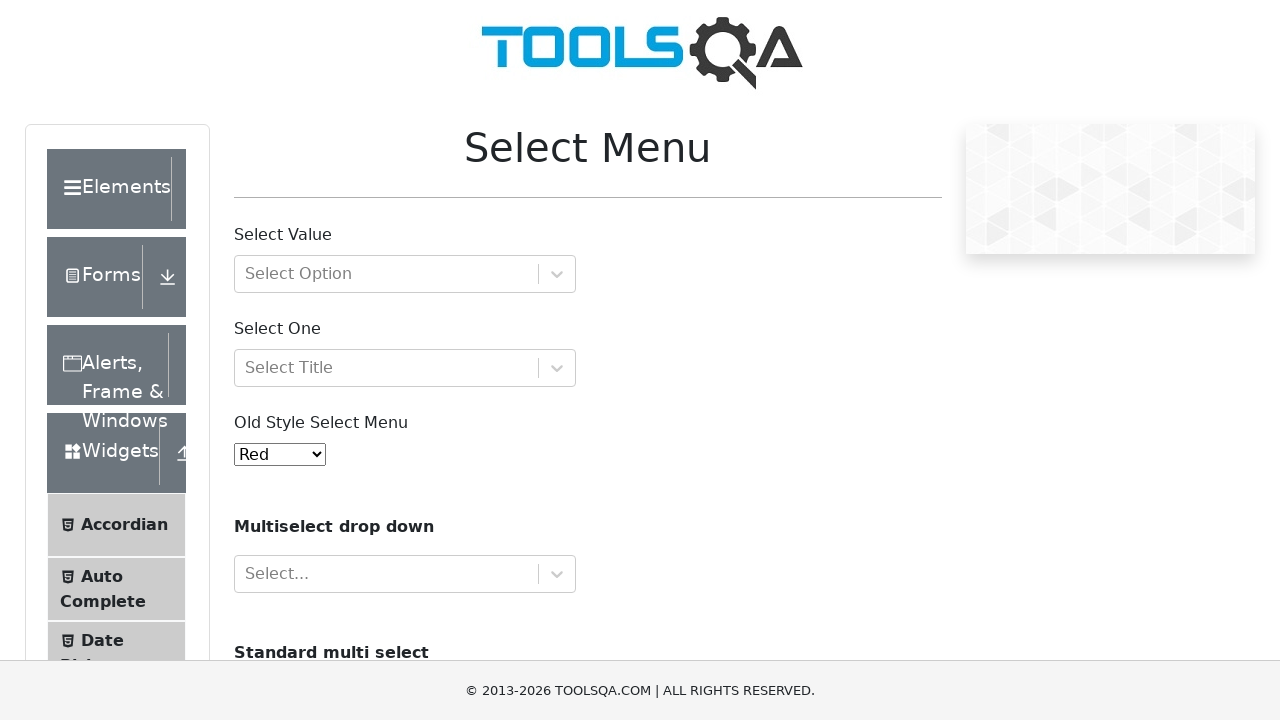

Selected Yellow option by index 3 on select#oldSelectMenu
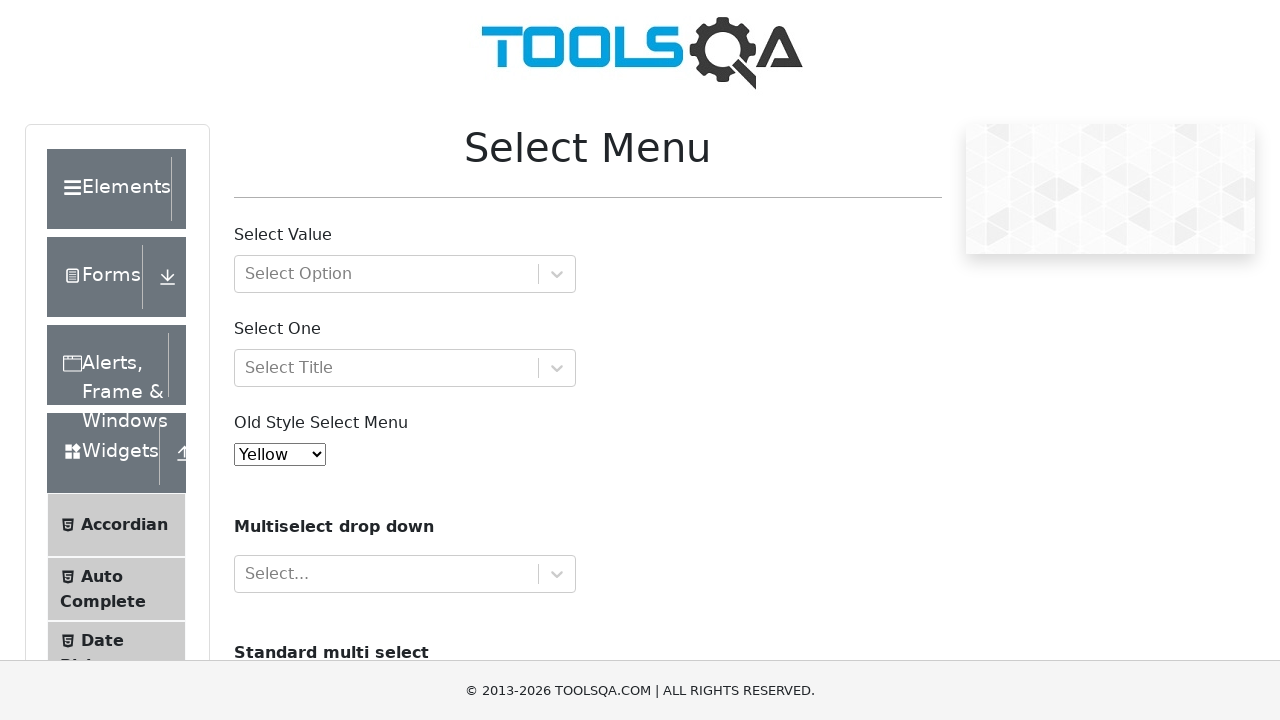

Verified Yellow is selected (index 3)
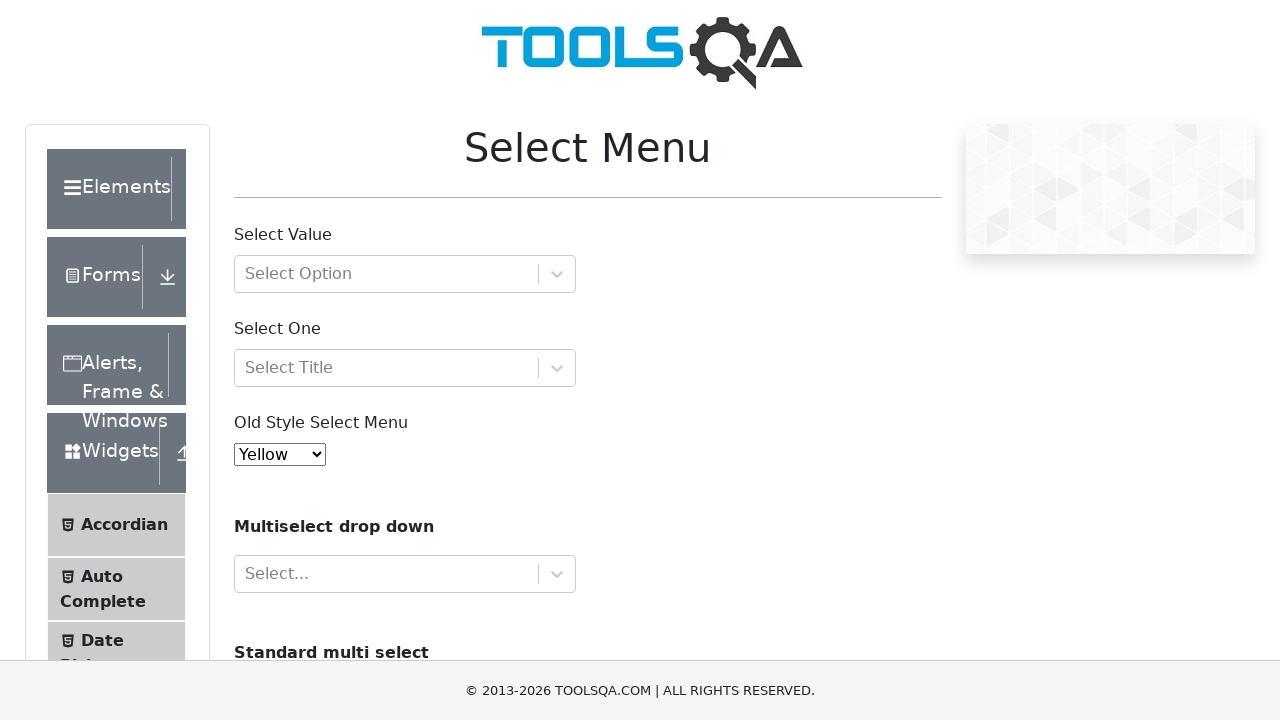

Waited 1 second
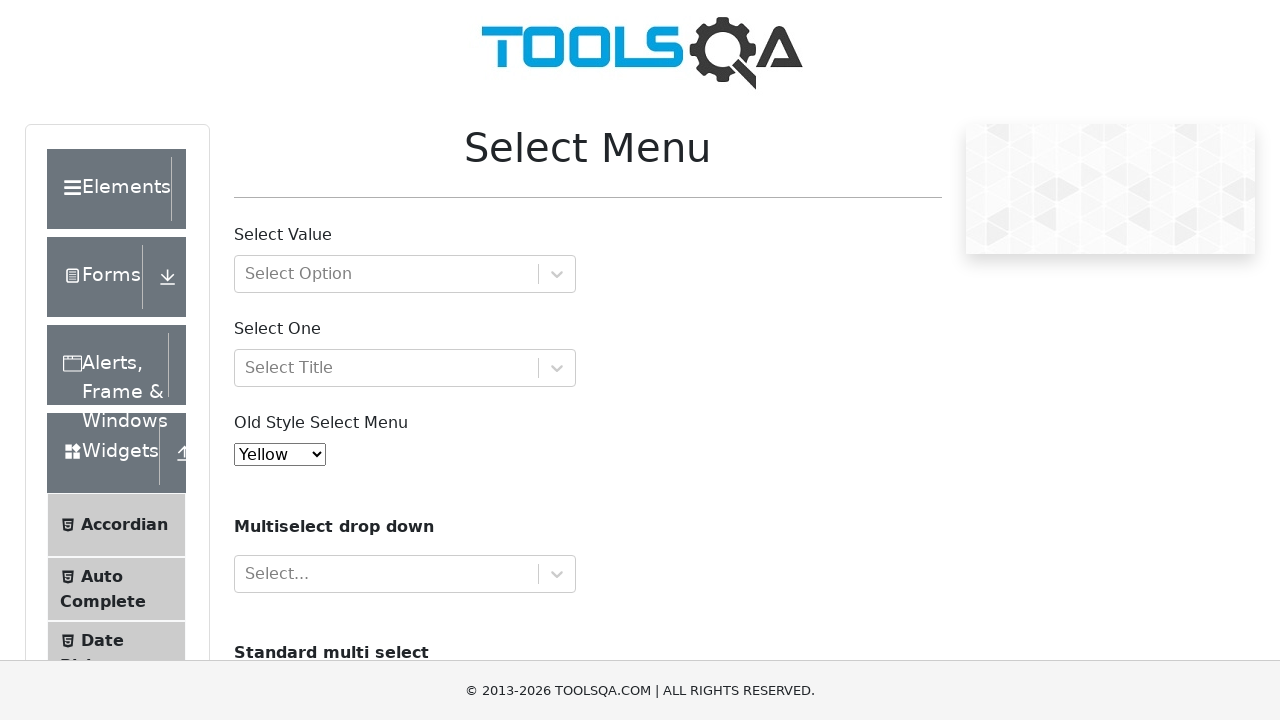

Selected Red option by visible text on select#oldSelectMenu
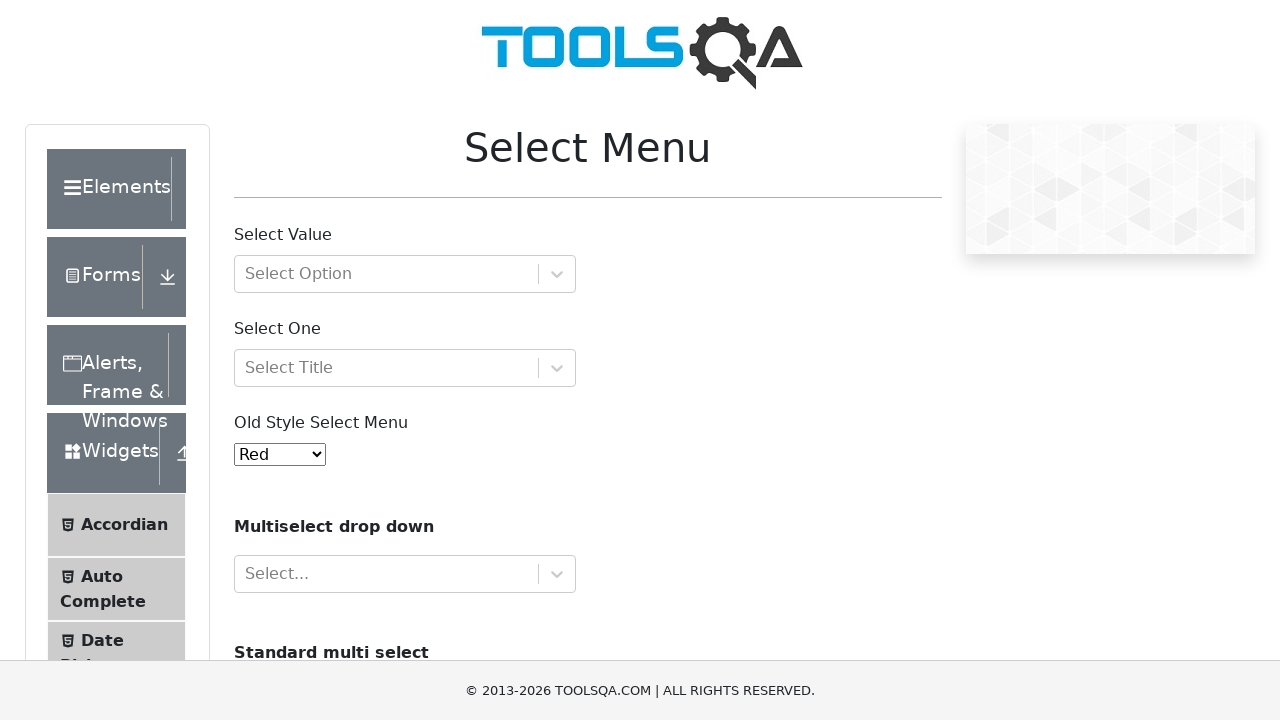

Verified Red is selected
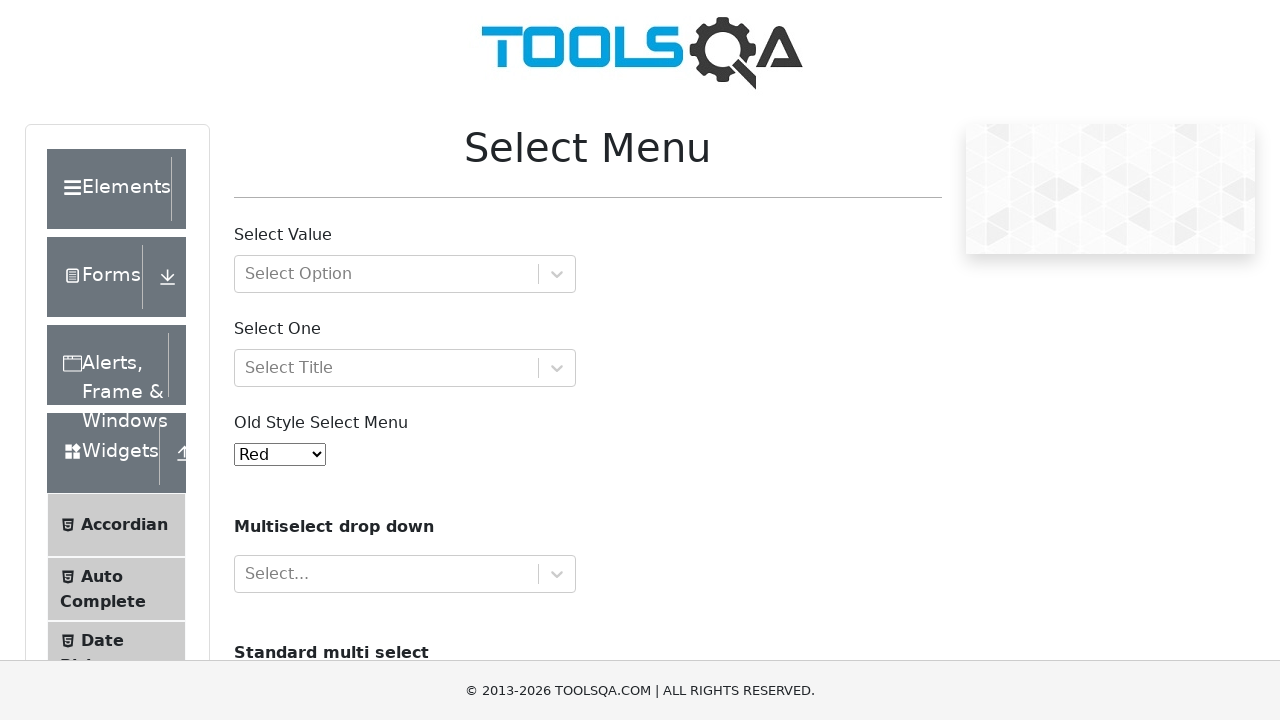

Waited 1 second
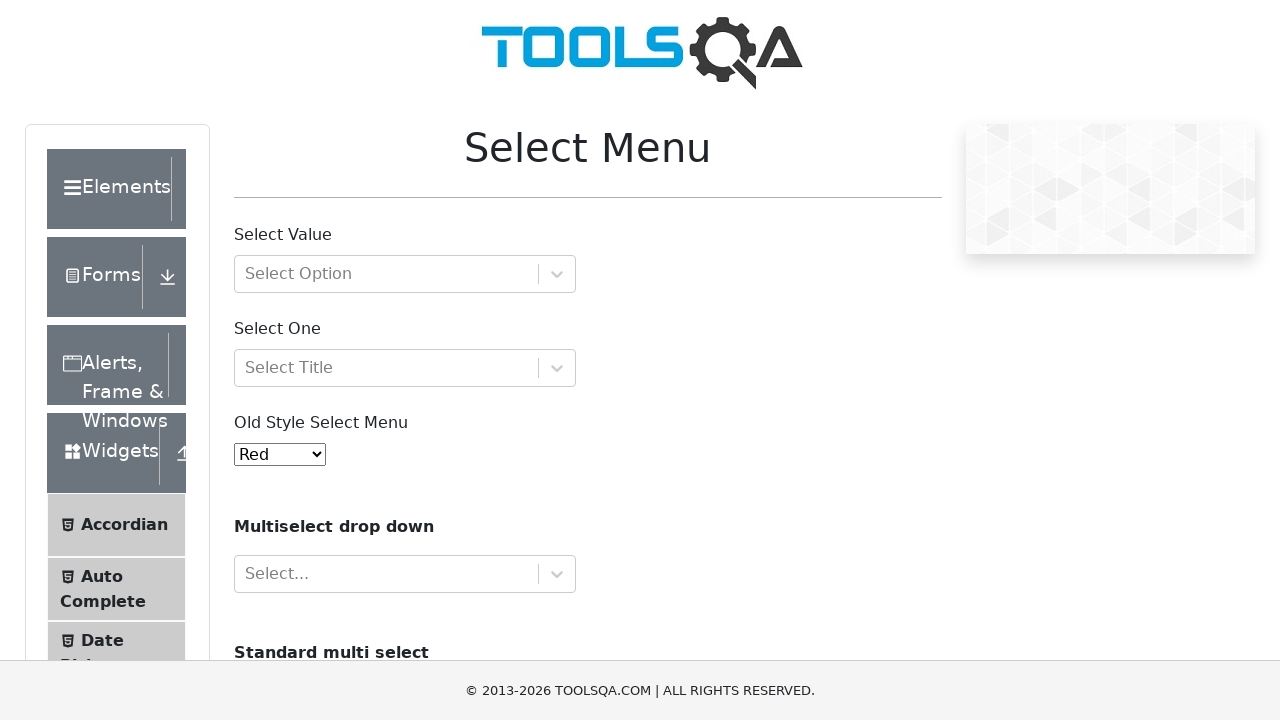

Selected Black option by value '5' on select#oldSelectMenu
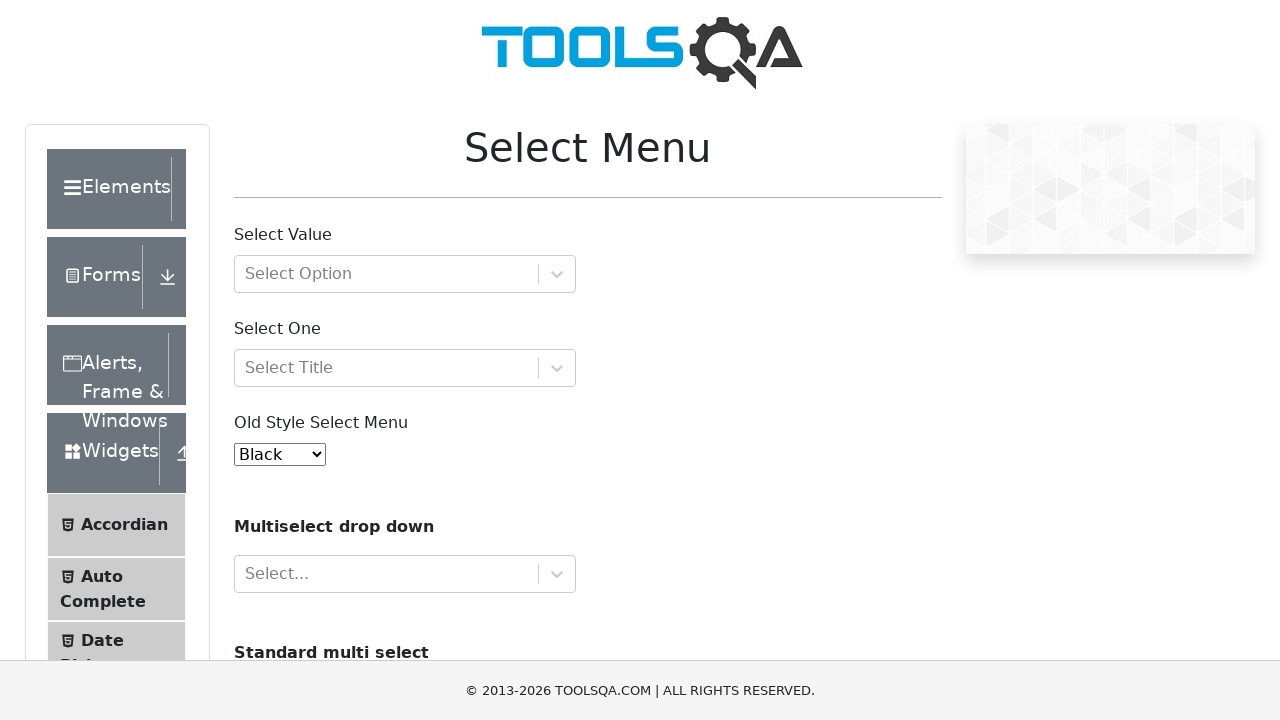

Verified Black is selected
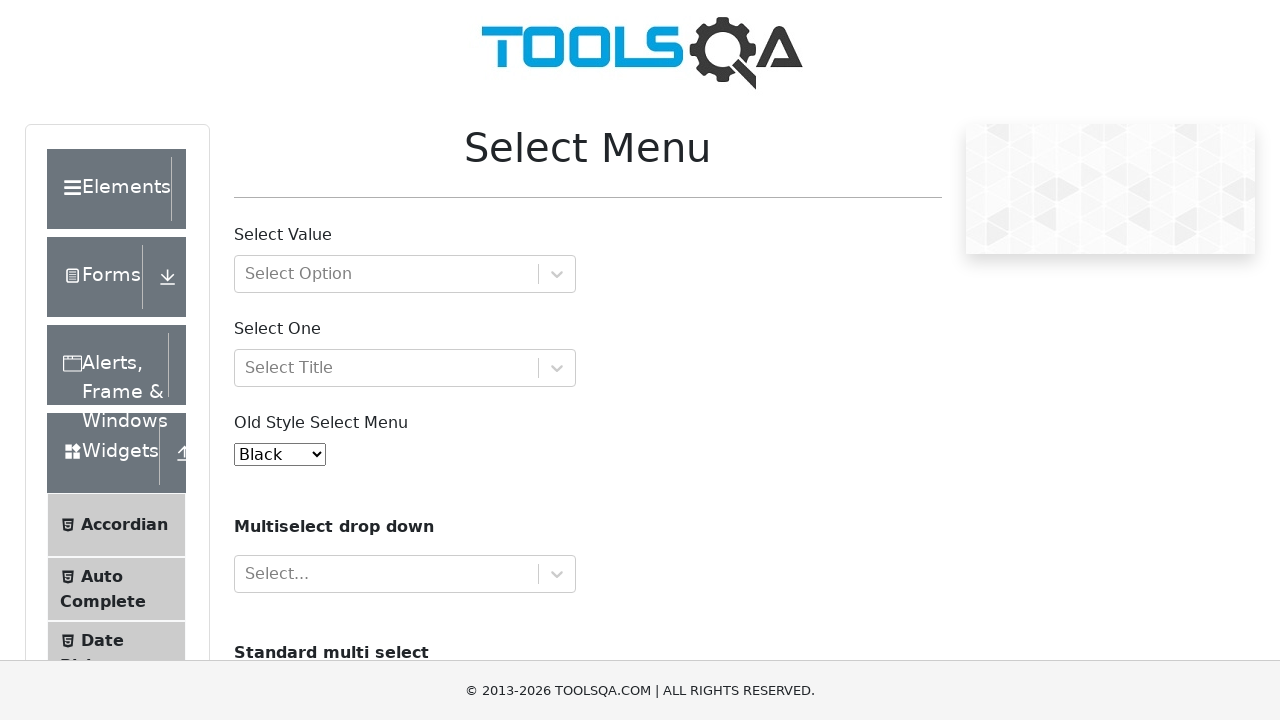

Retrieved all dropdown options
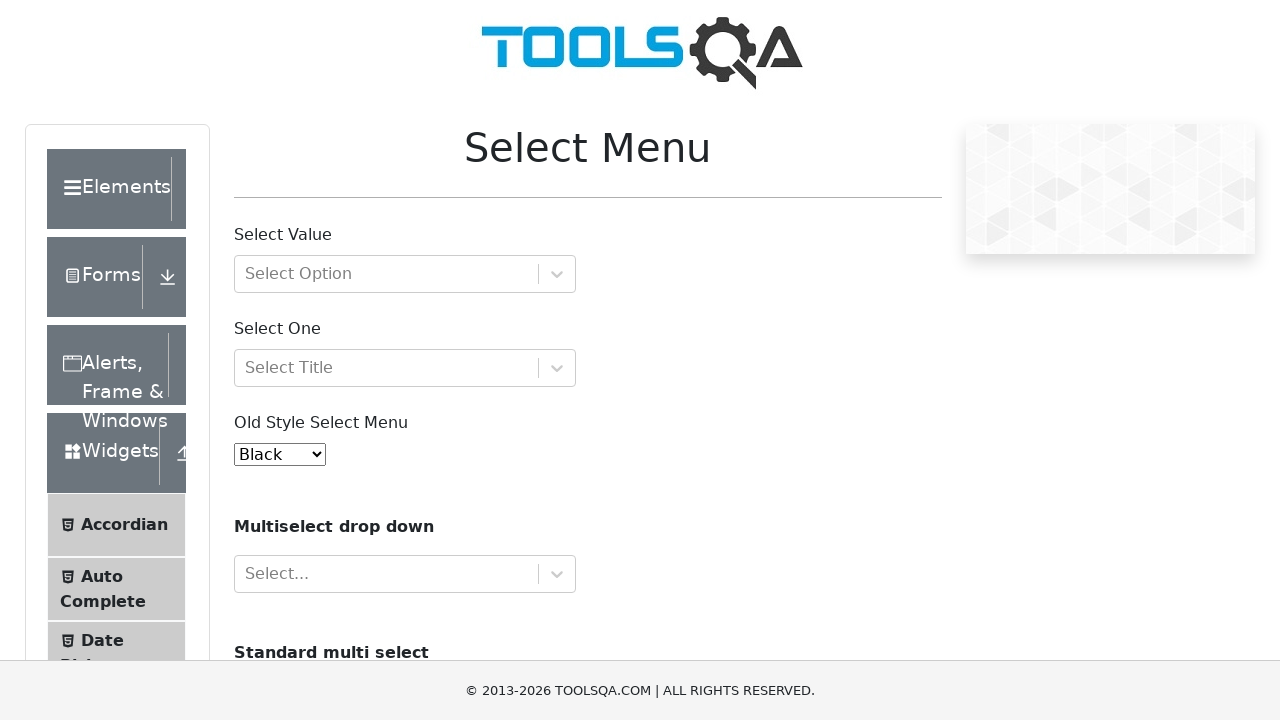

Retrieved option text: Red
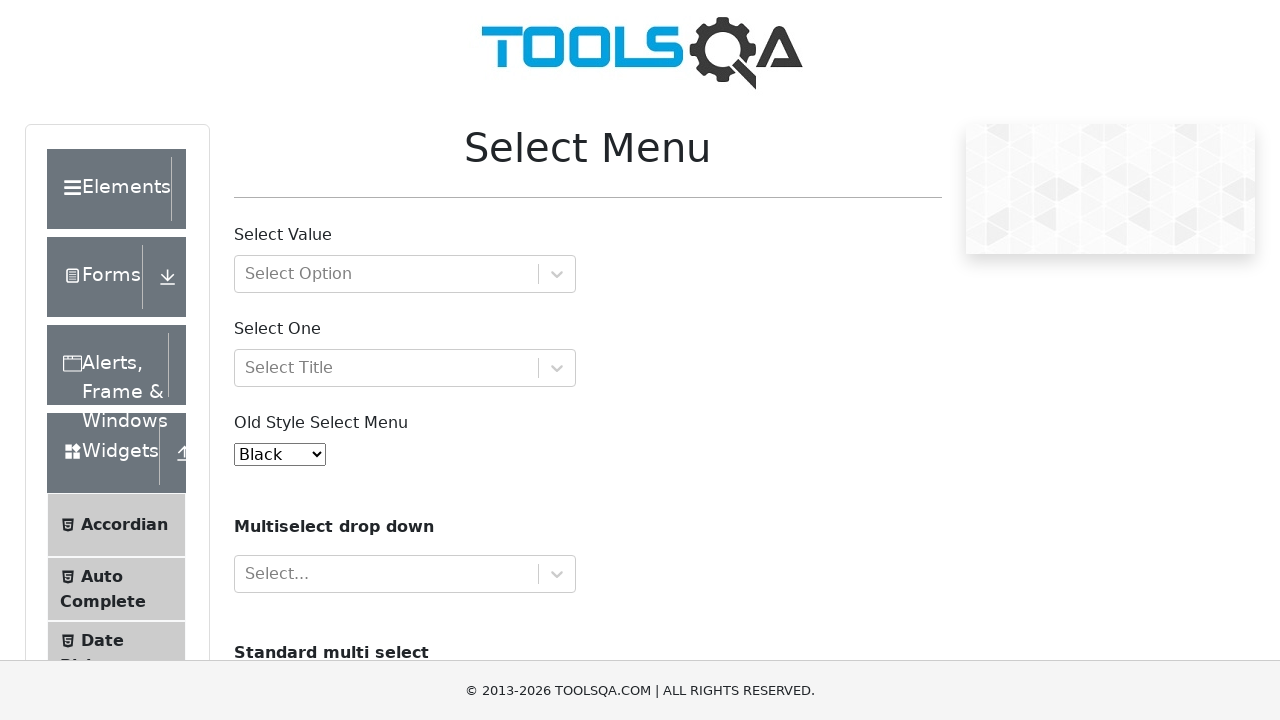

Retrieved option text: Blue
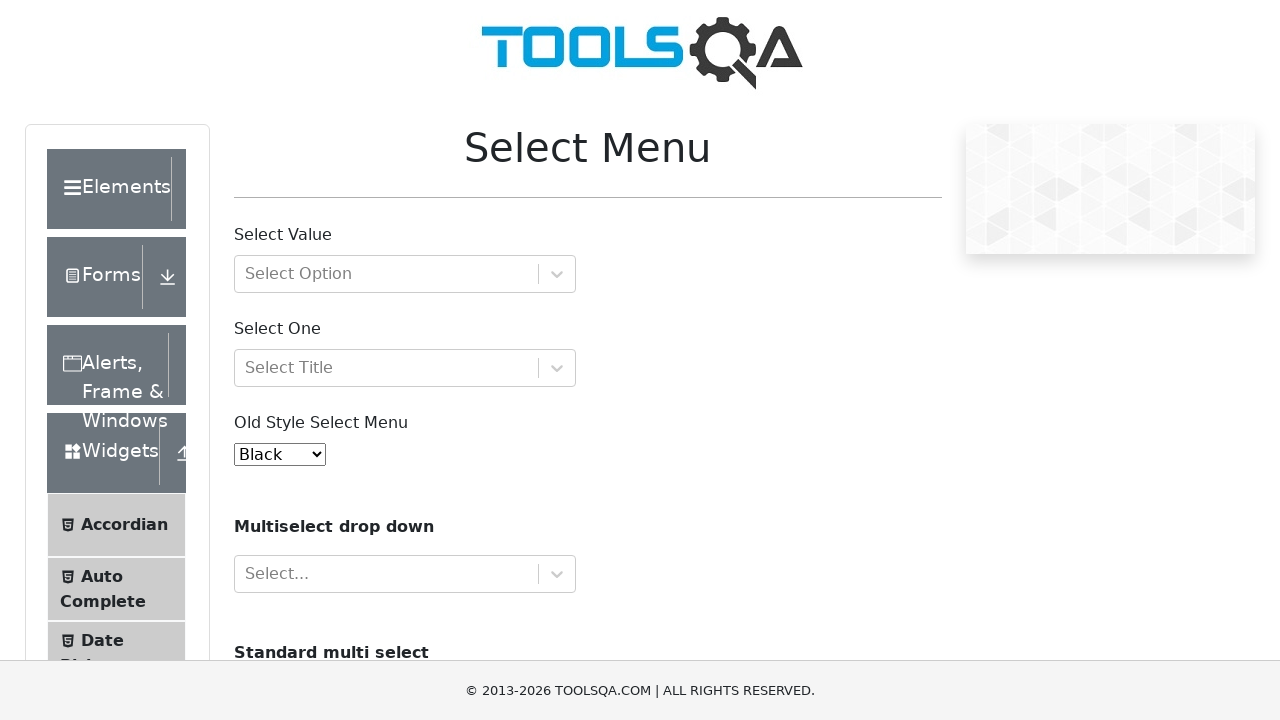

Retrieved option text: Green
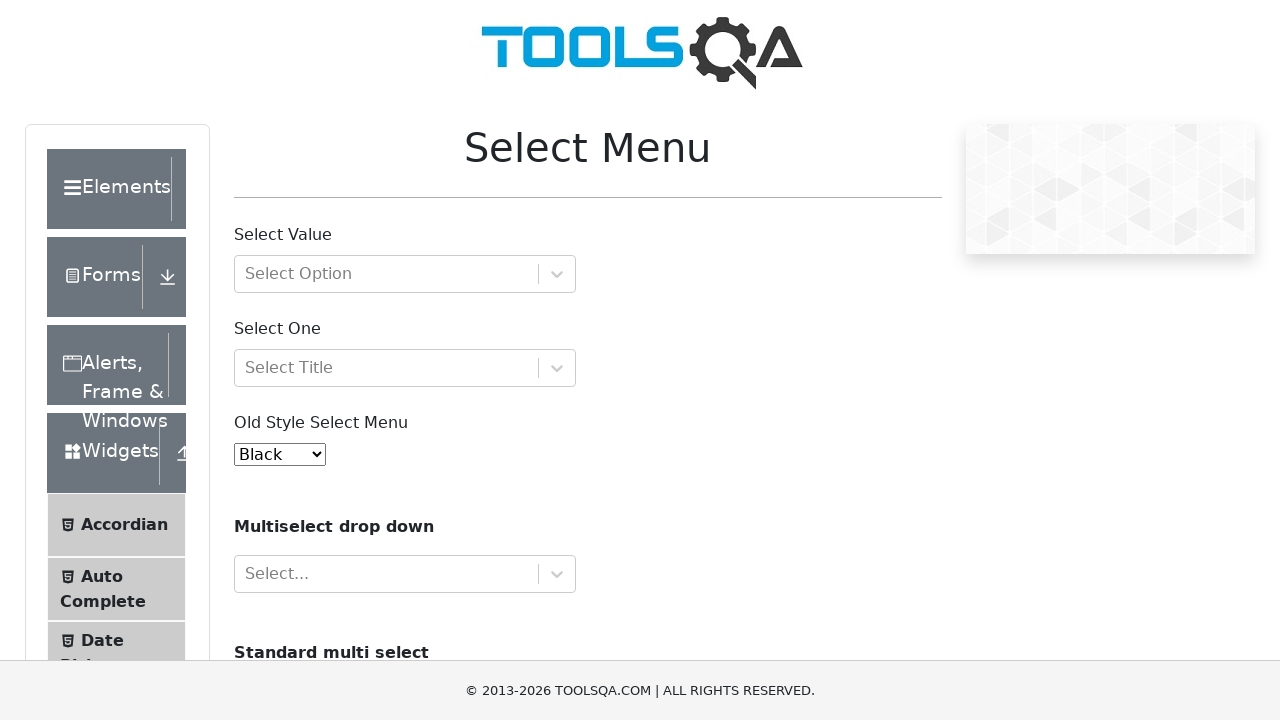

Selected Green option by visible text on select#oldSelectMenu
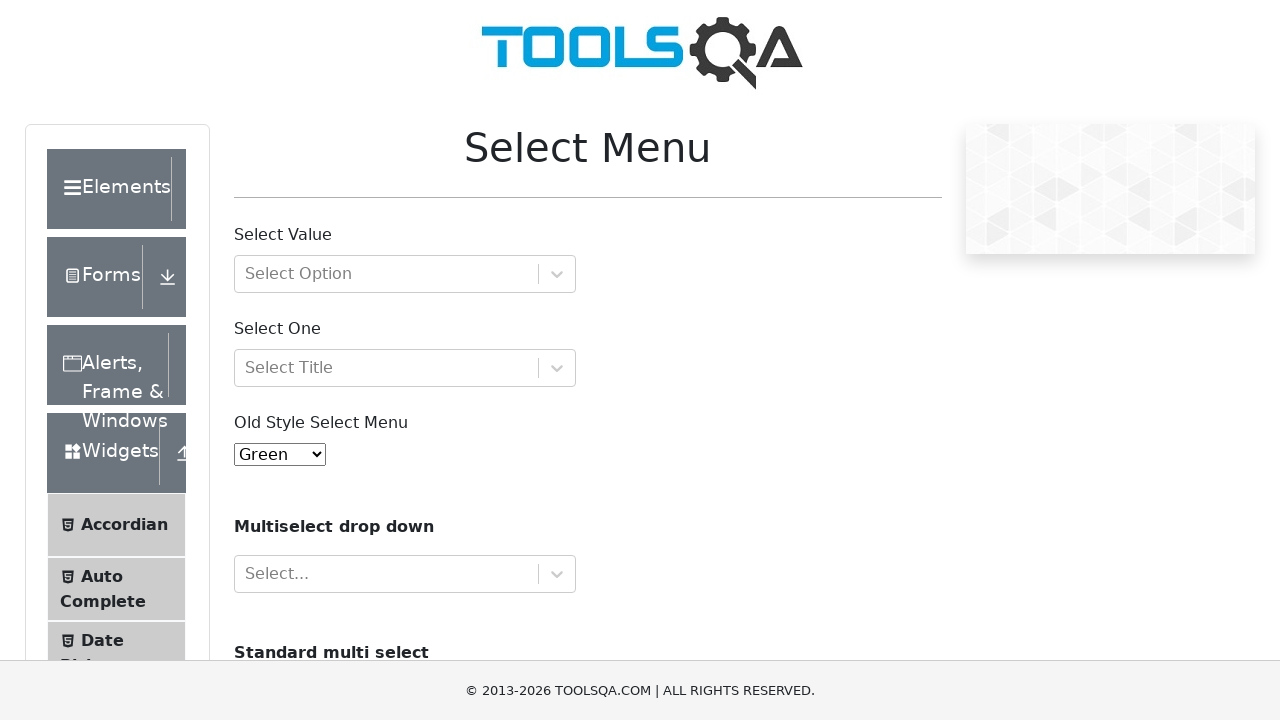

Verified Green is selected
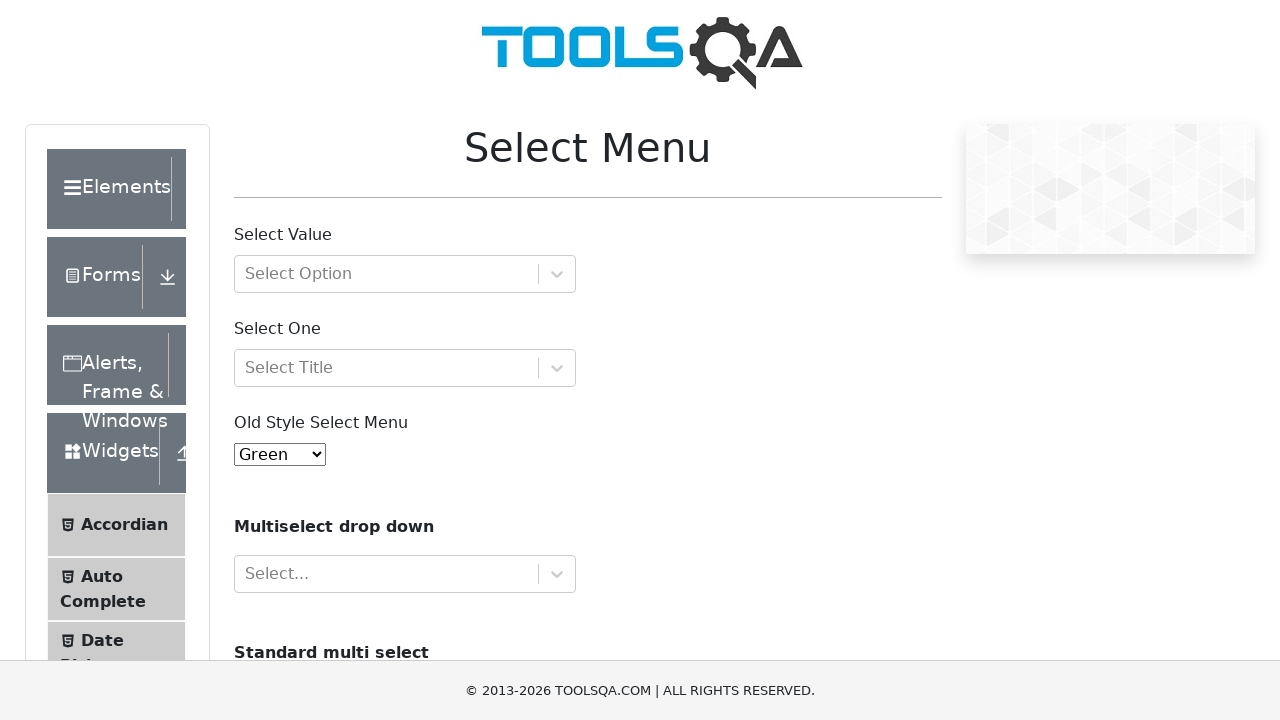

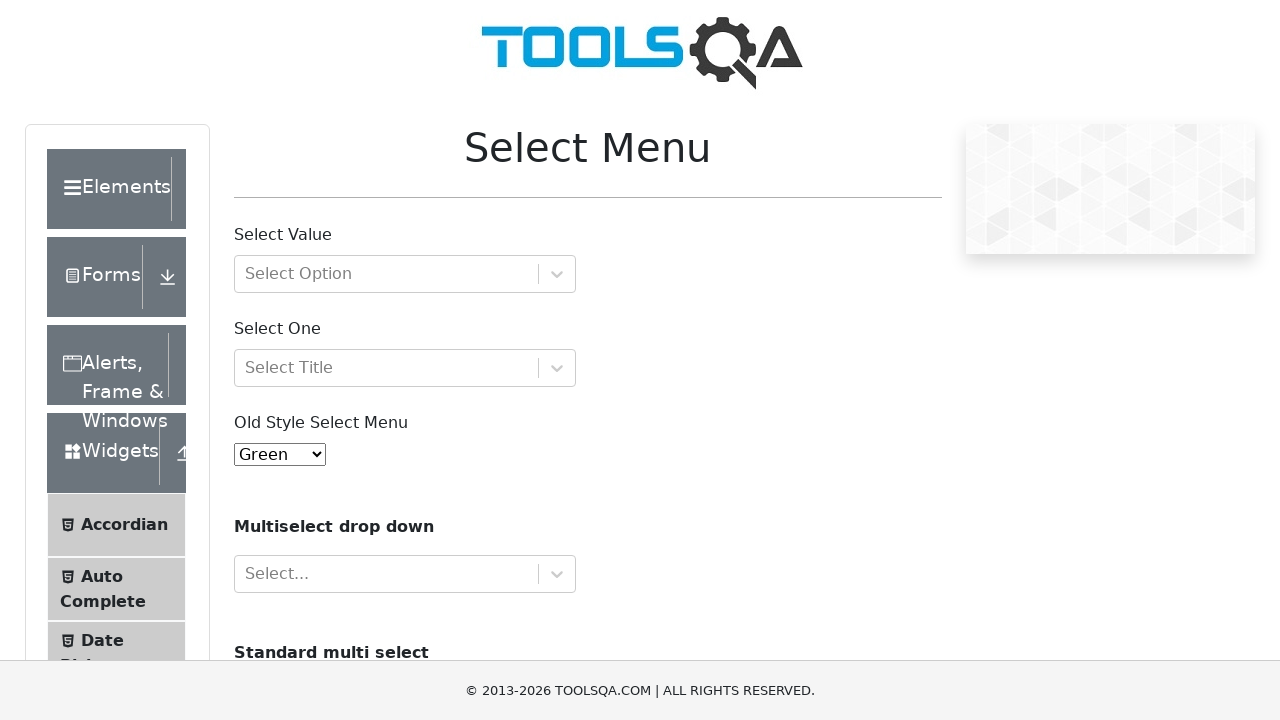